Tests iframe functionality by switching to a frame and verifying content inside it

Starting URL: https://demoqa.com/

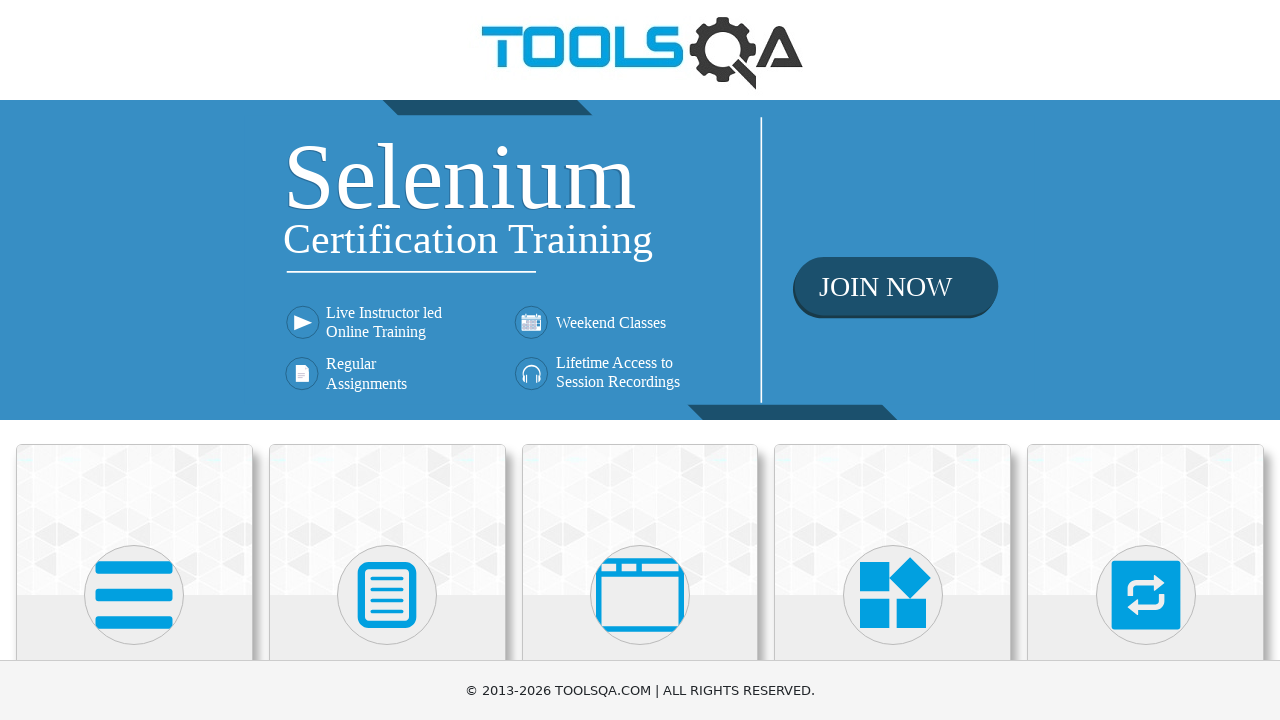

Located 'Alerts, Frame & Windows' card element
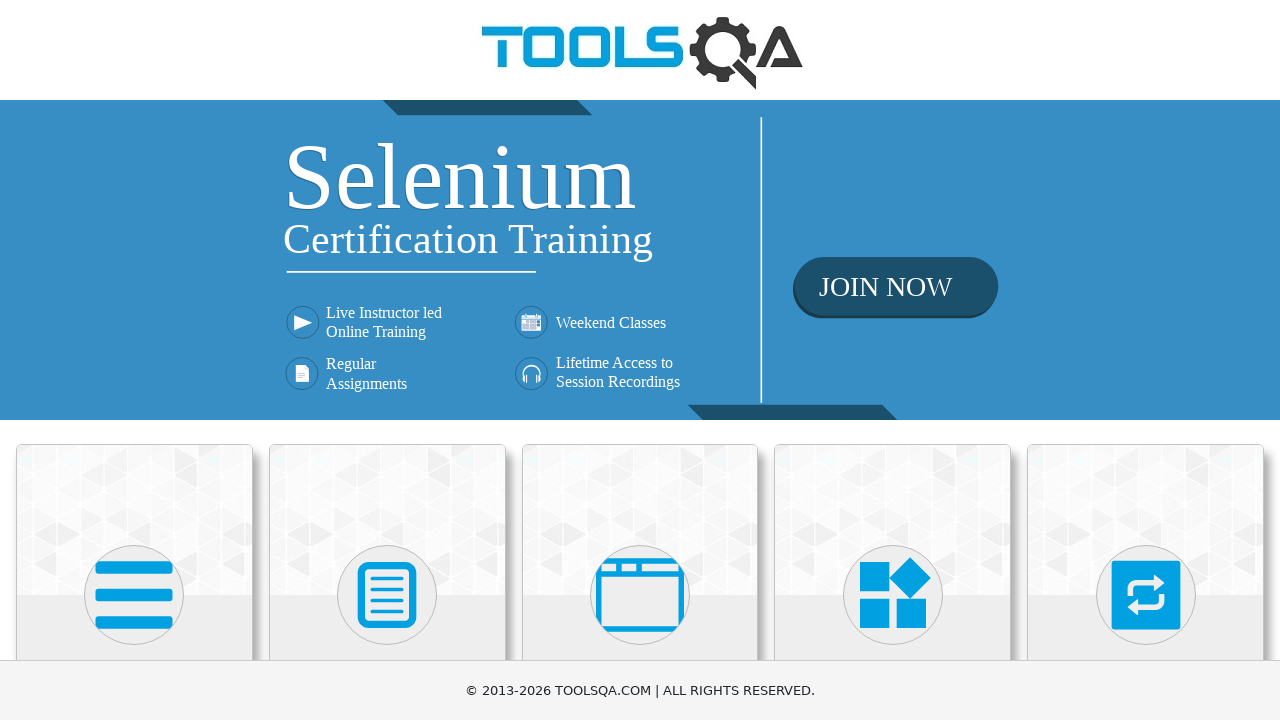

Scrolled 'Alerts, Frame & Windows' card into view
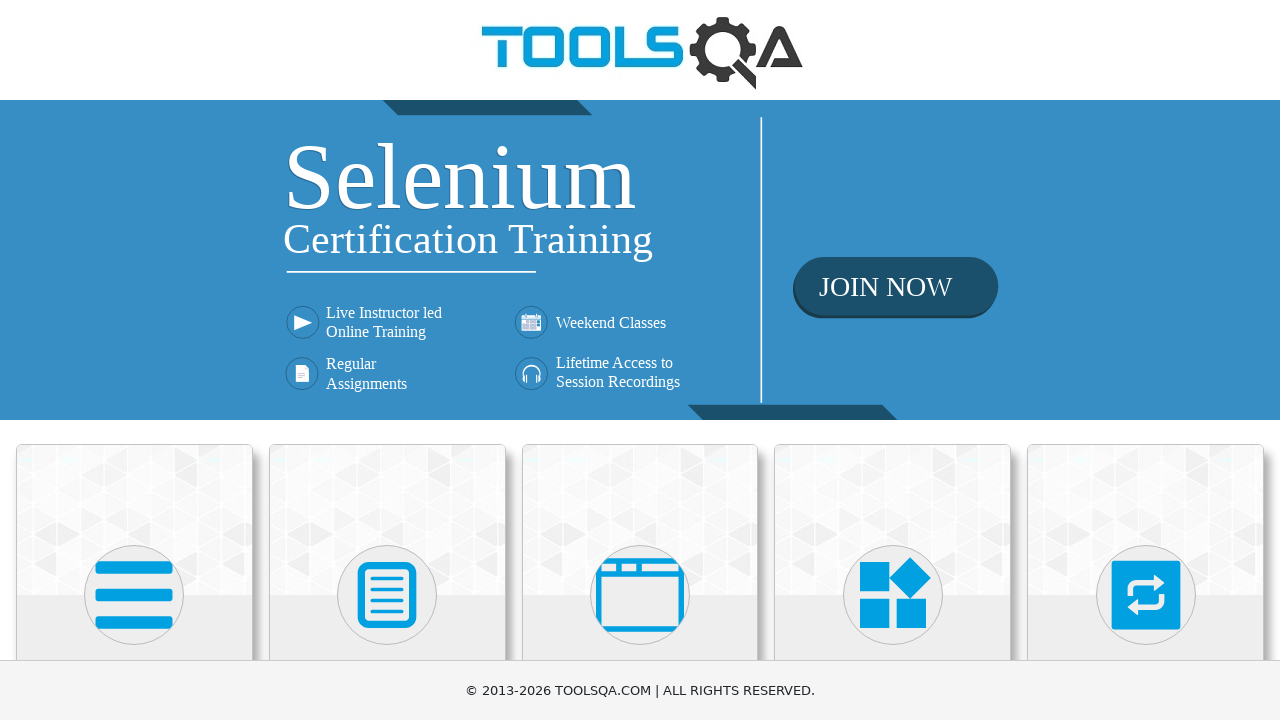

Clicked on 'Alerts, Frame & Windows' card at (640, 360) on xpath=//h5[text()='Alerts, Frame & Windows']
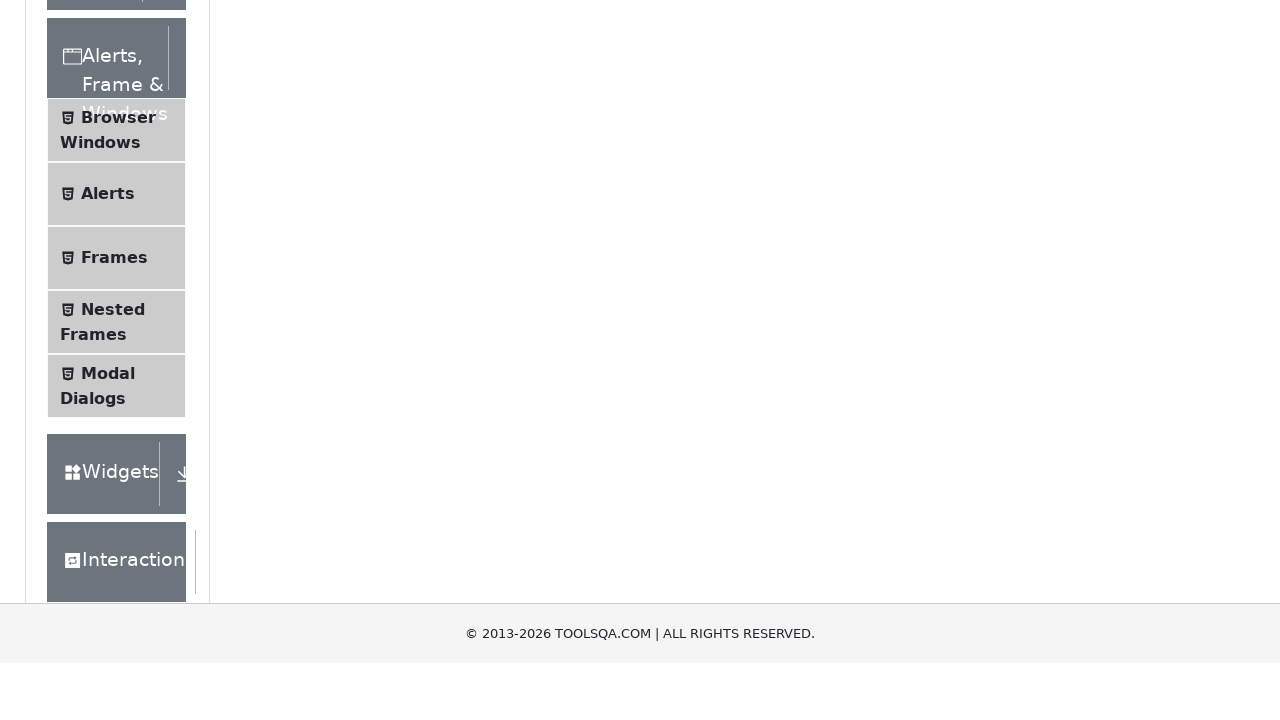

Clicked on 'Frames' menu item at (114, 565) on xpath=//span[text()='Frames']
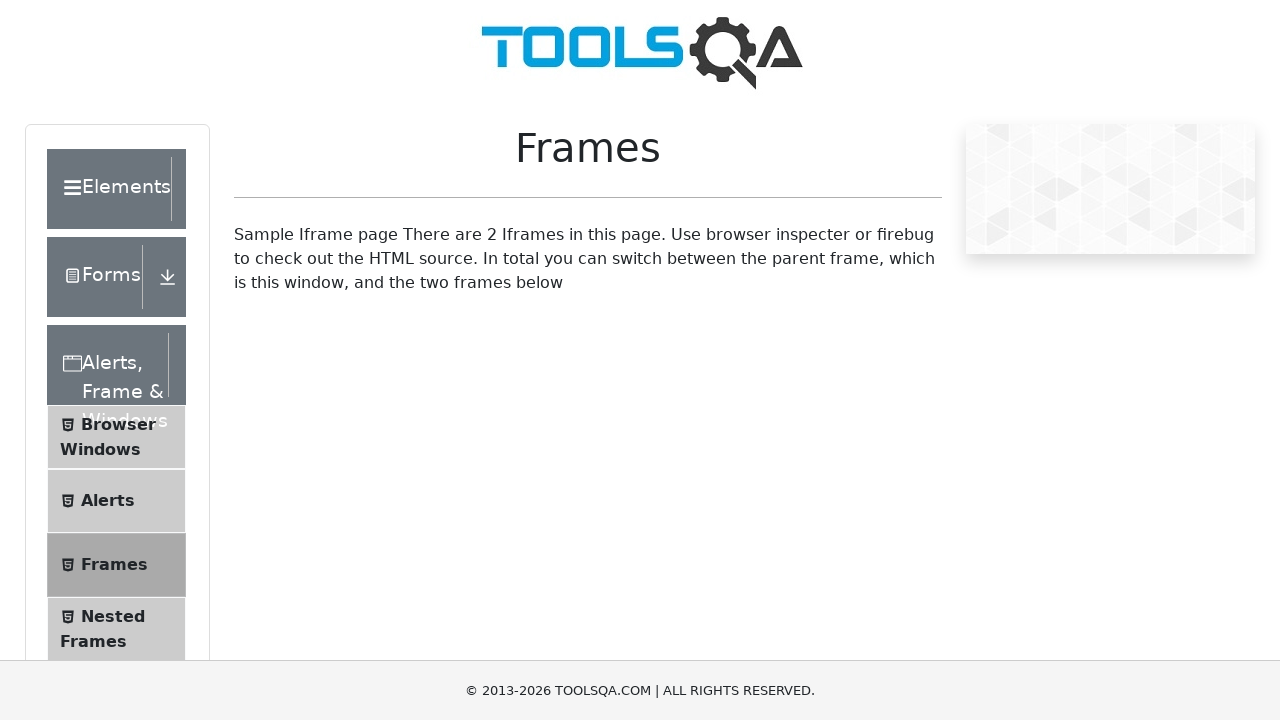

Switched to frame1
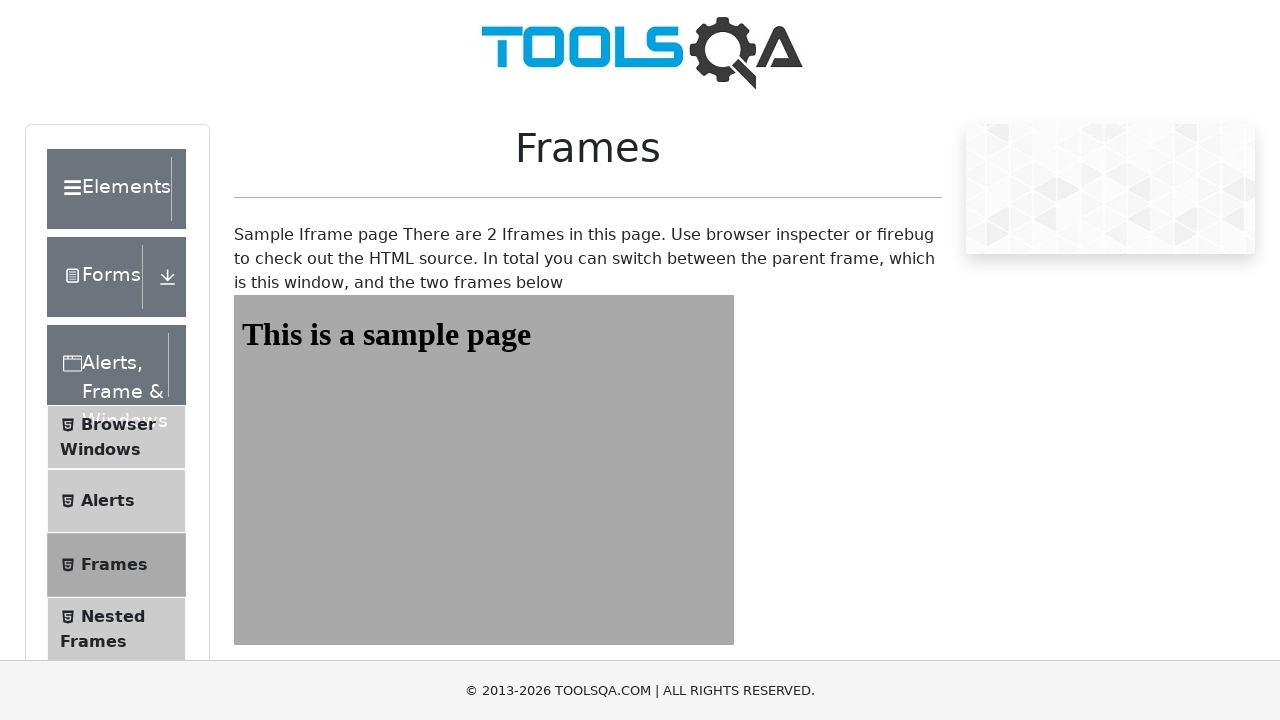

Verified sample heading content is present in iframe
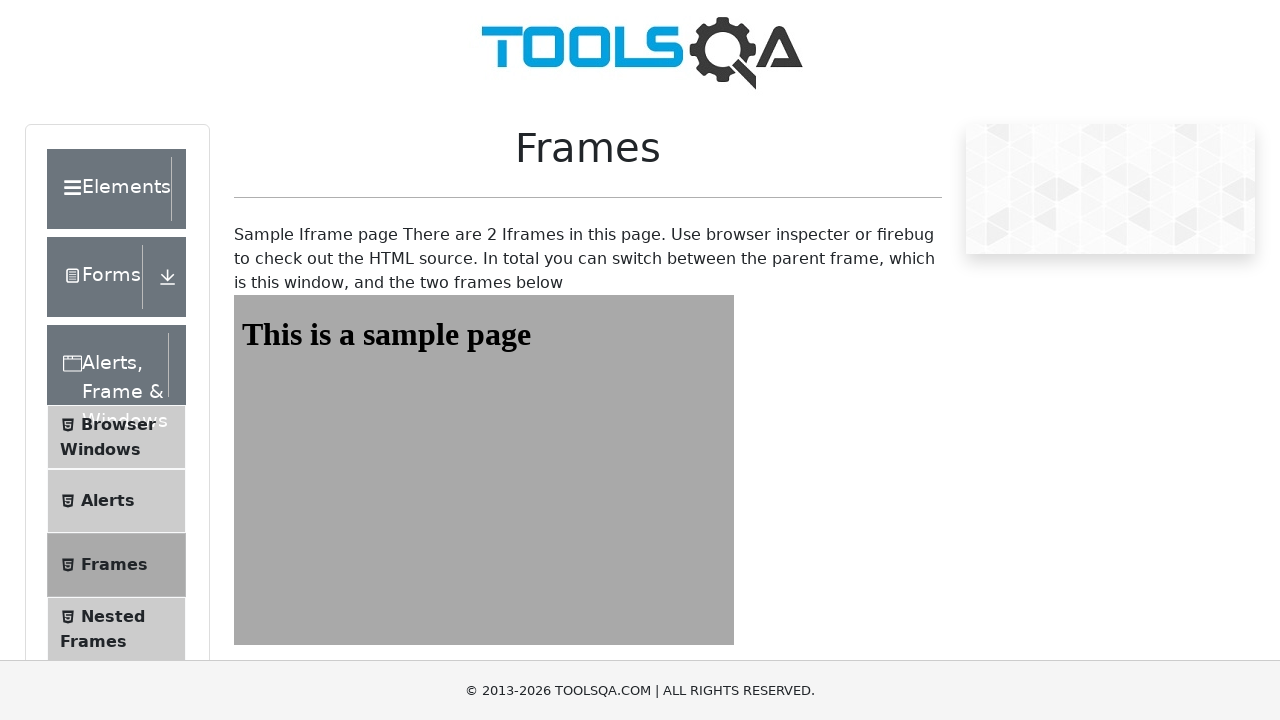

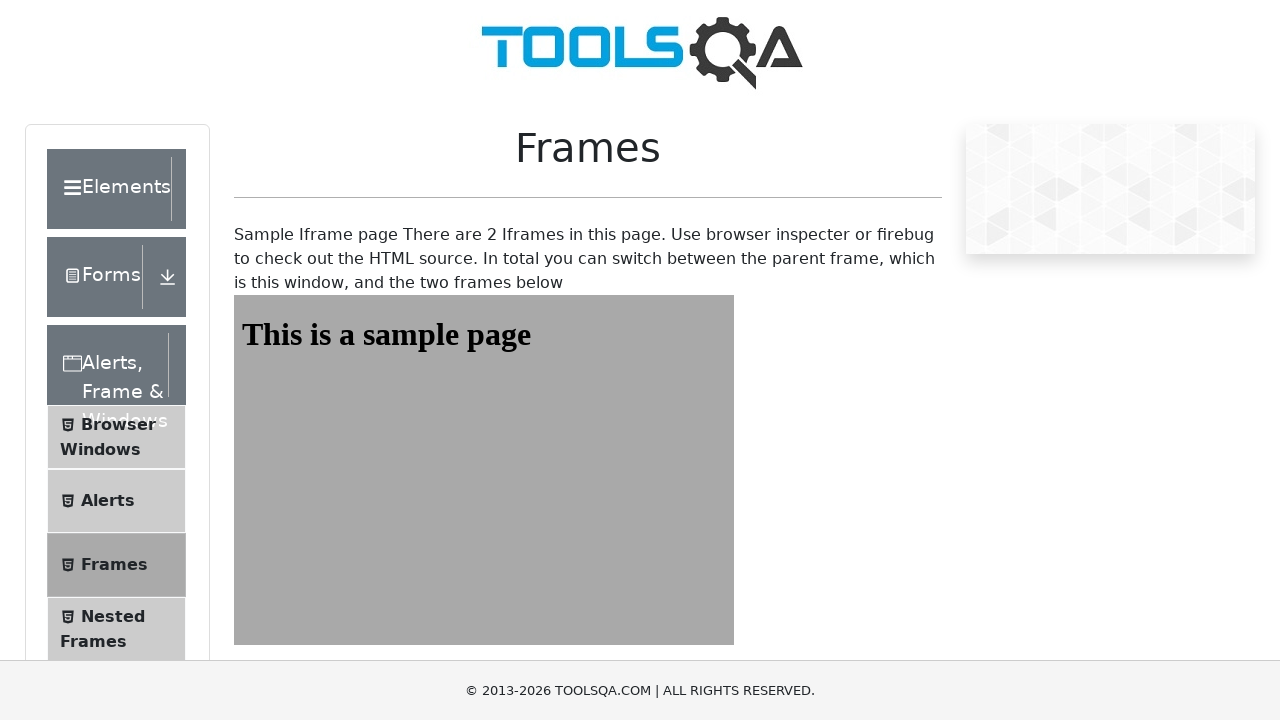